Tests that the status bar count updates correctly as items are marked complete

Starting URL: https://todomvc.com/examples/react/dist/

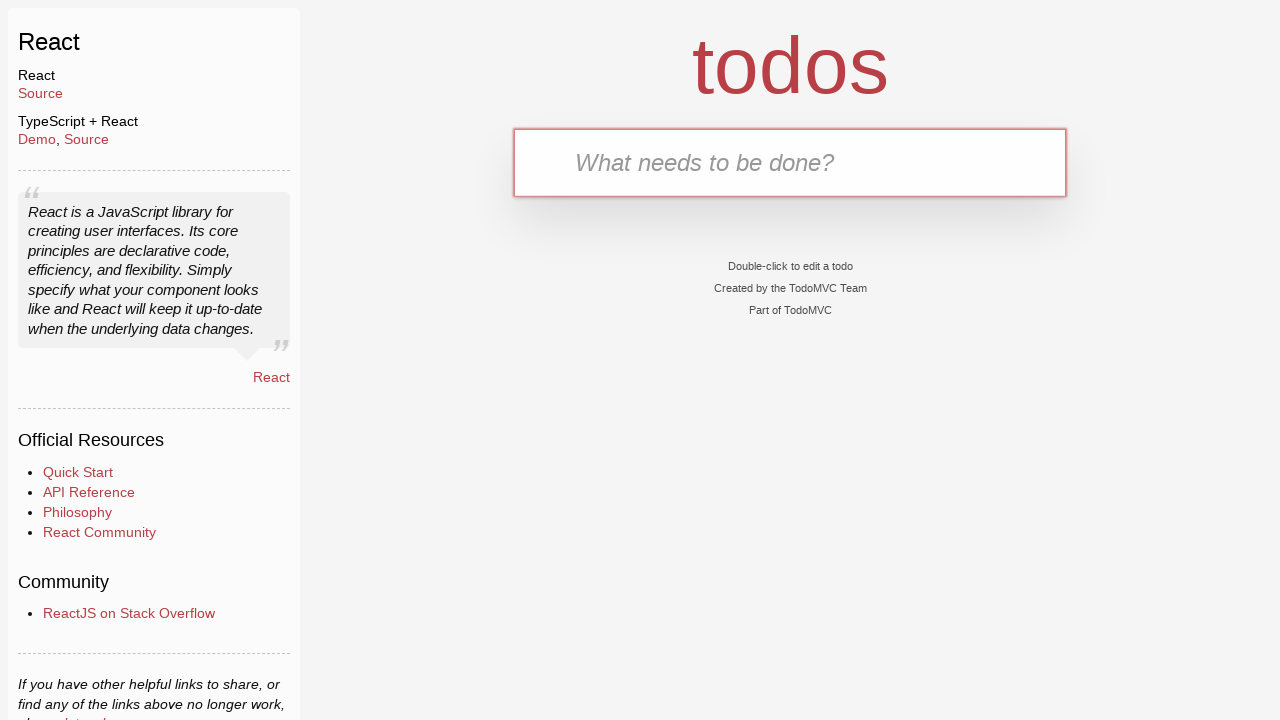

Filled new todo field with 'test1' on .new-todo
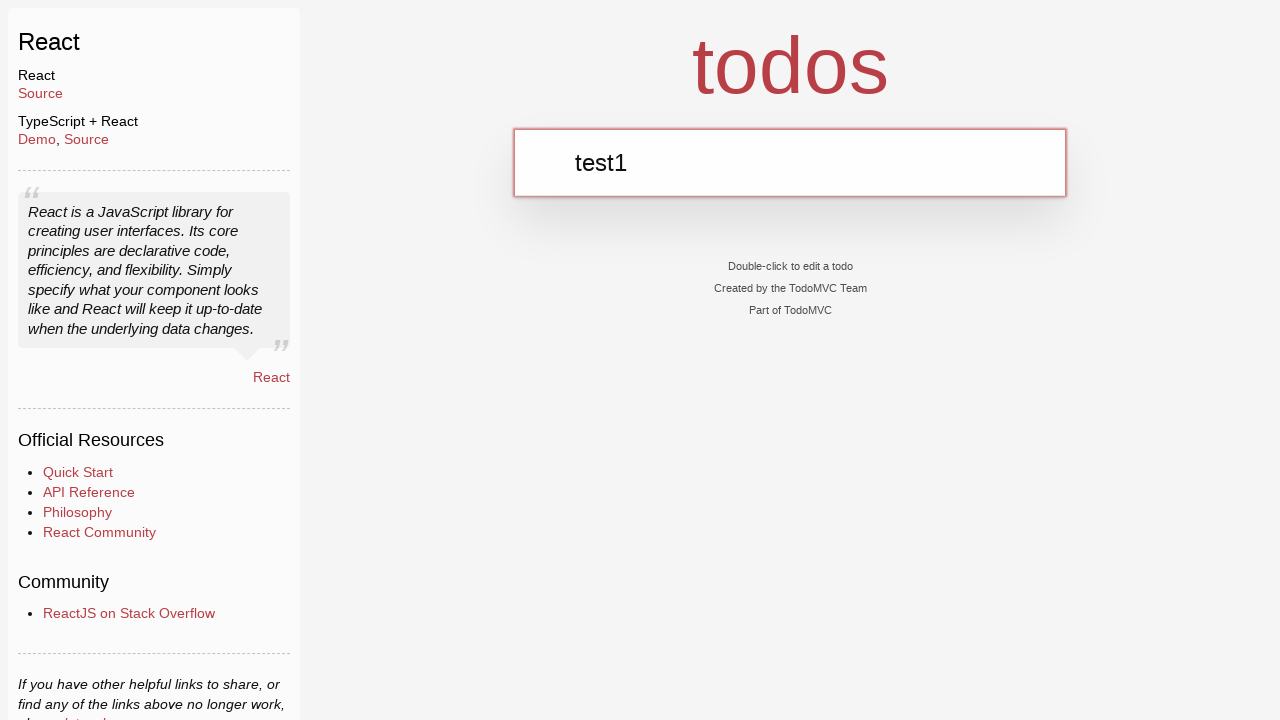

Pressed Enter to add first todo item on .new-todo
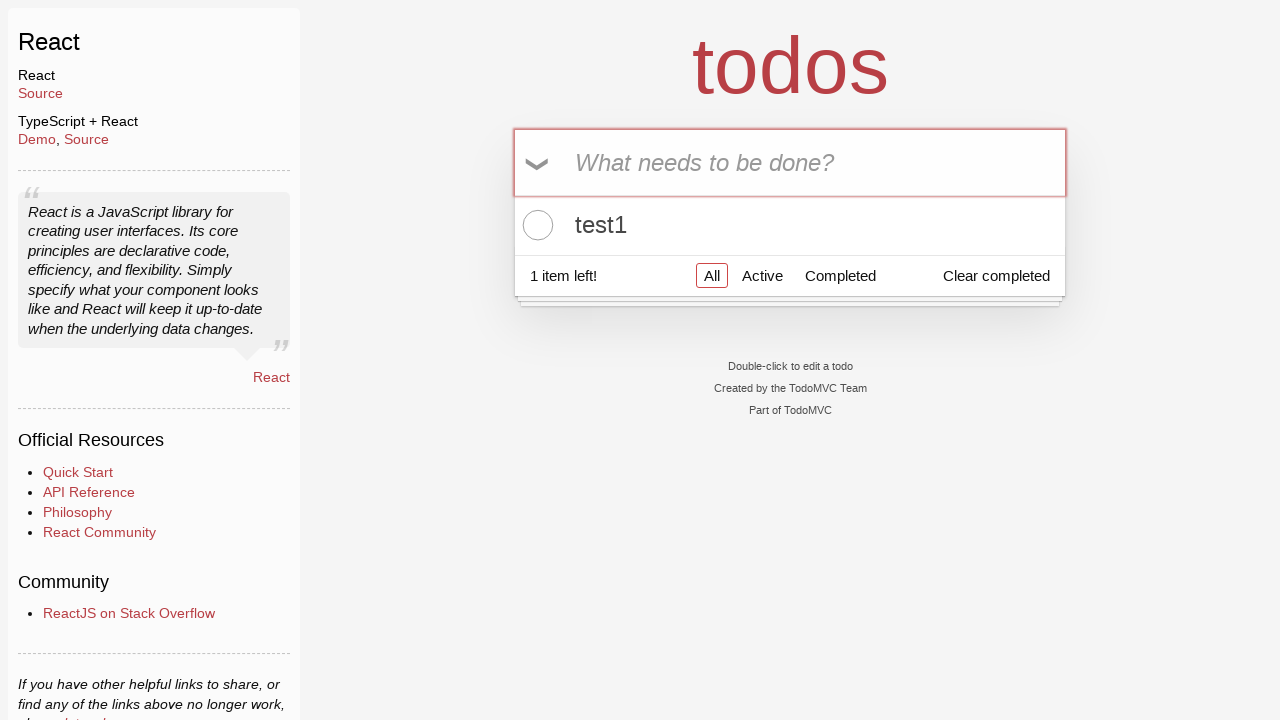

Filled new todo field with 'test2' on .new-todo
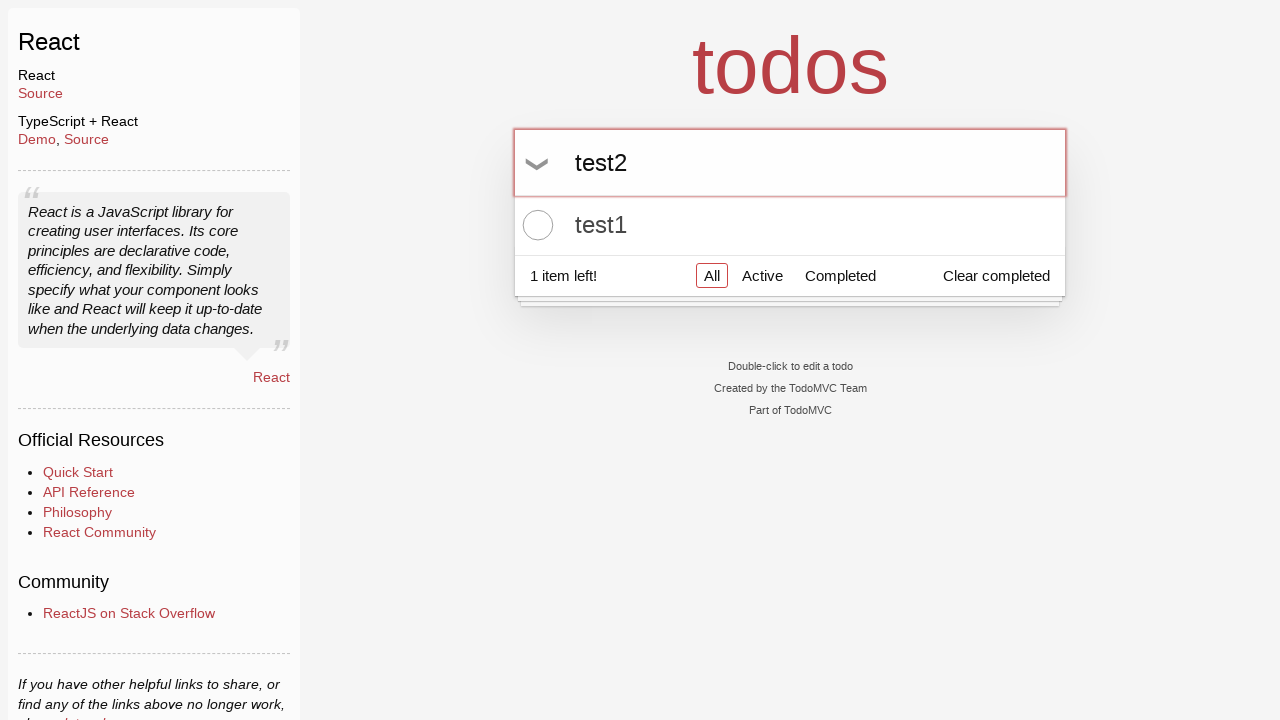

Pressed Enter to add second todo item on .new-todo
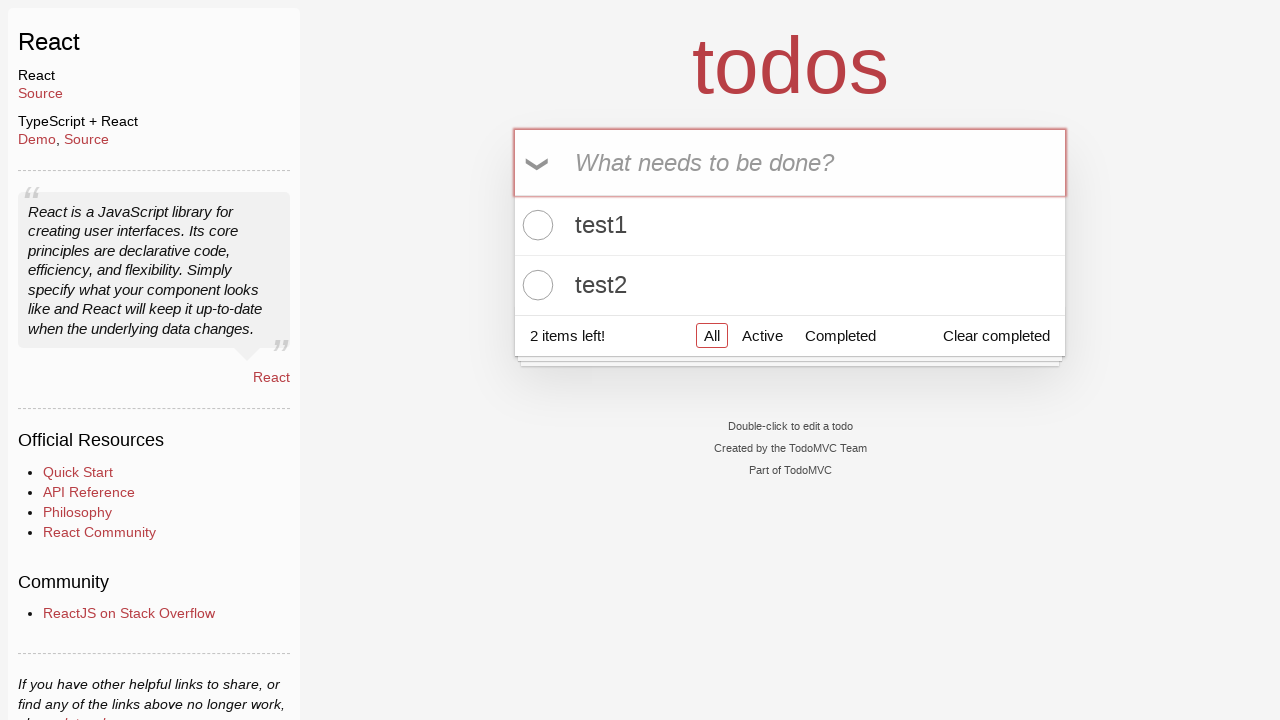

Waited for todo count status bar to appear
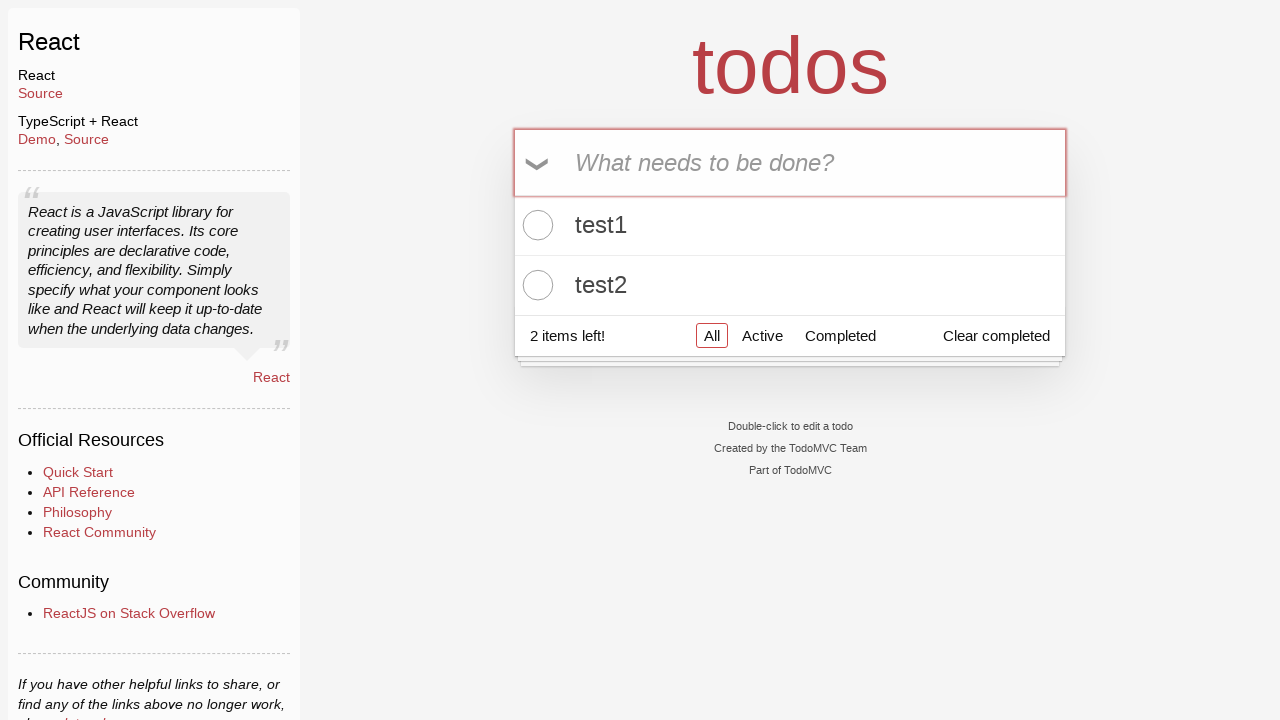

Clicked toggle checkbox on first todo item at (535, 225) on ul.todo-list li:first-child .toggle
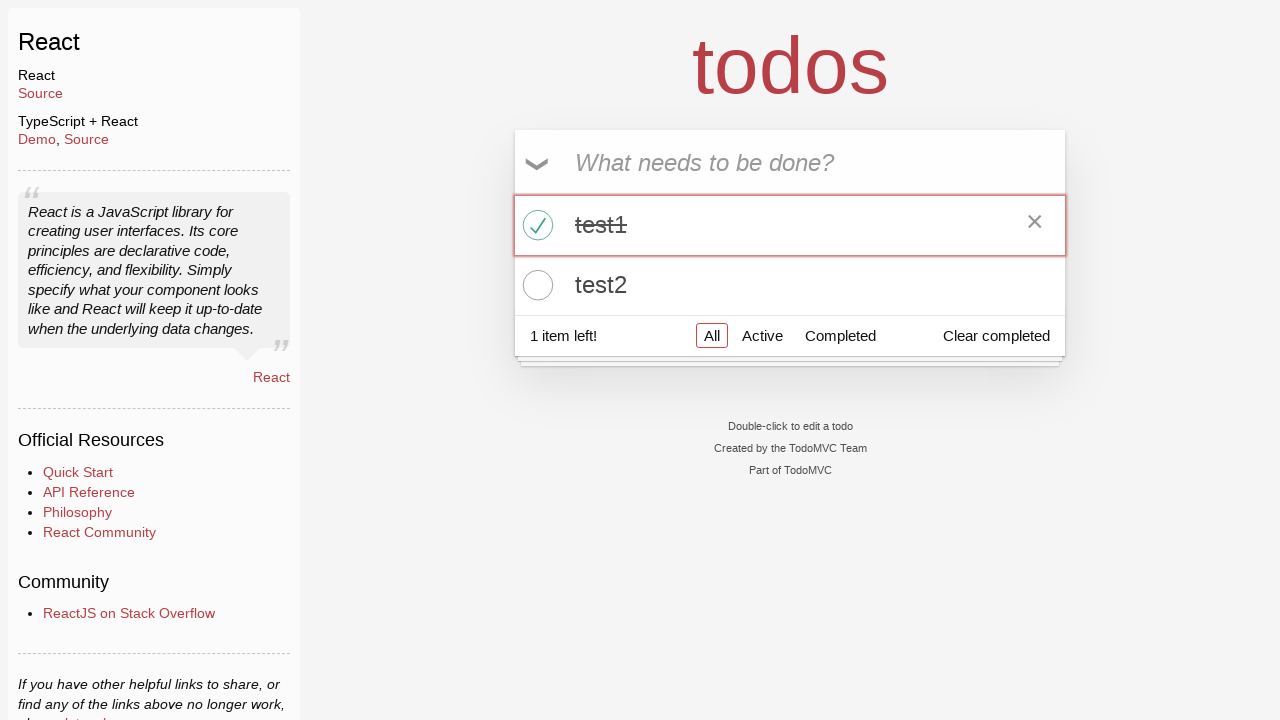

Clicked toggle checkbox on second todo item at (535, 285) on ul.todo-list li:nth-child(2) .toggle
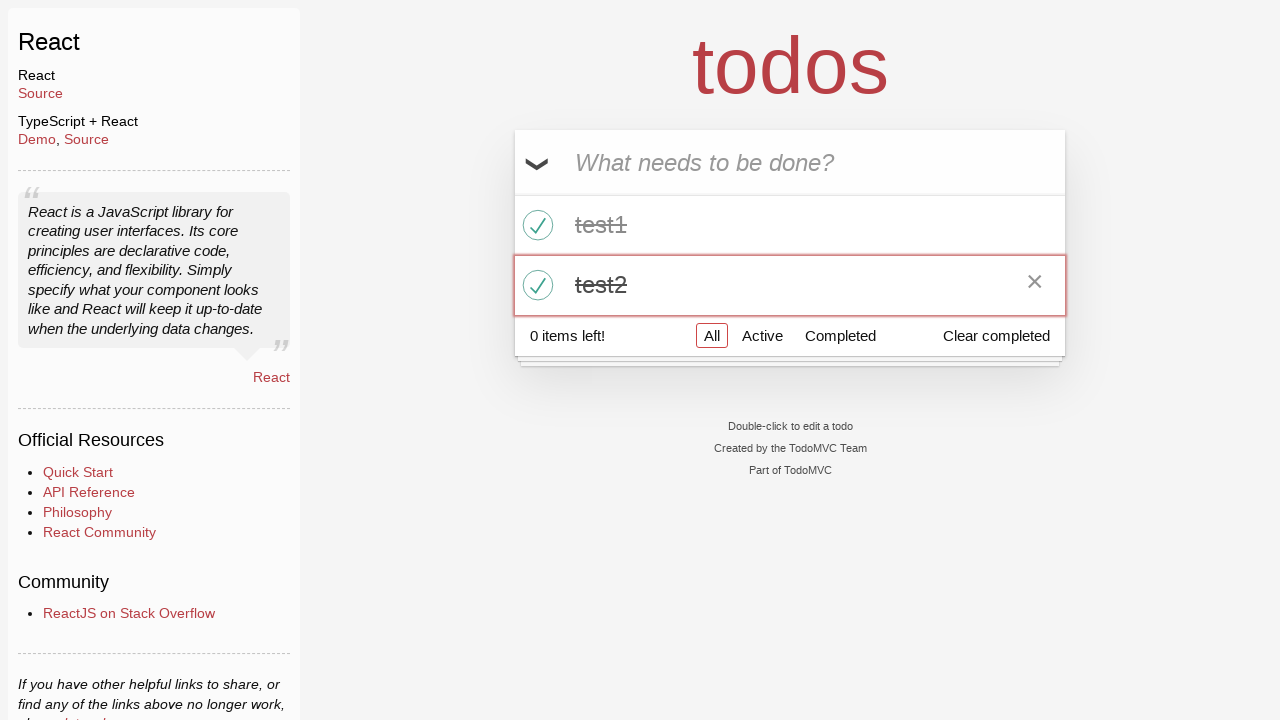

Verified todo count status bar updated after marking items complete
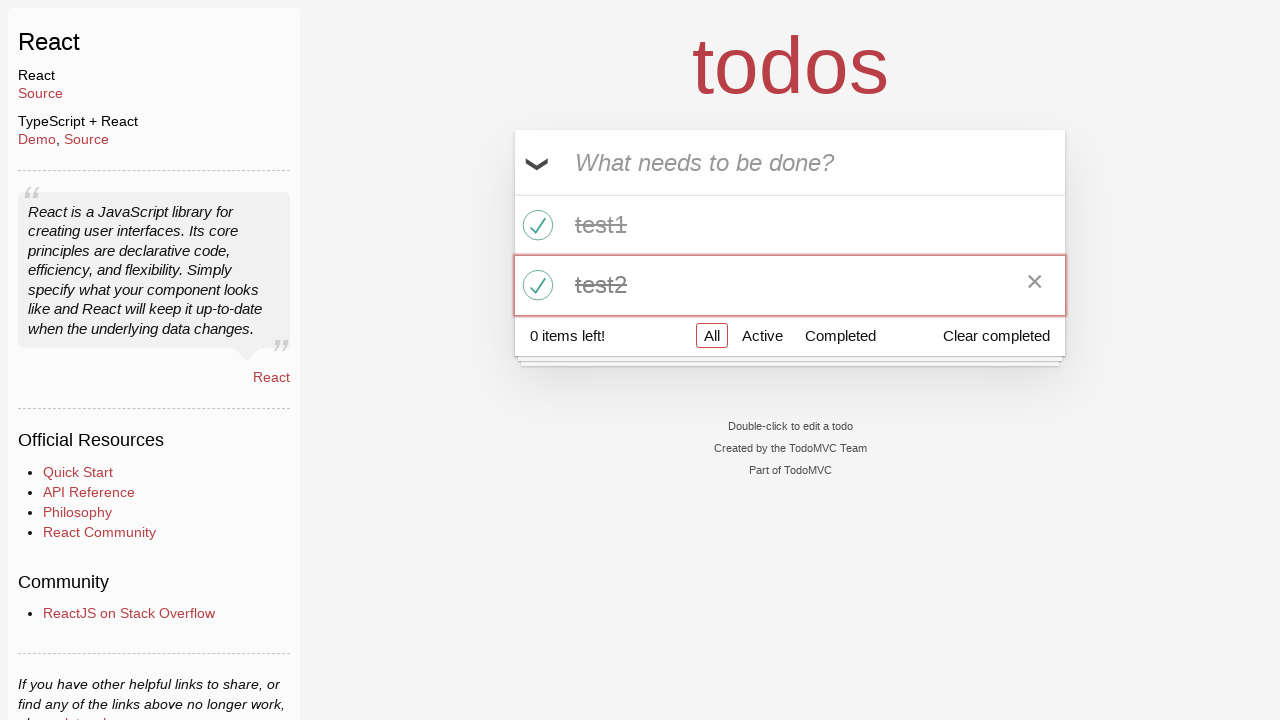

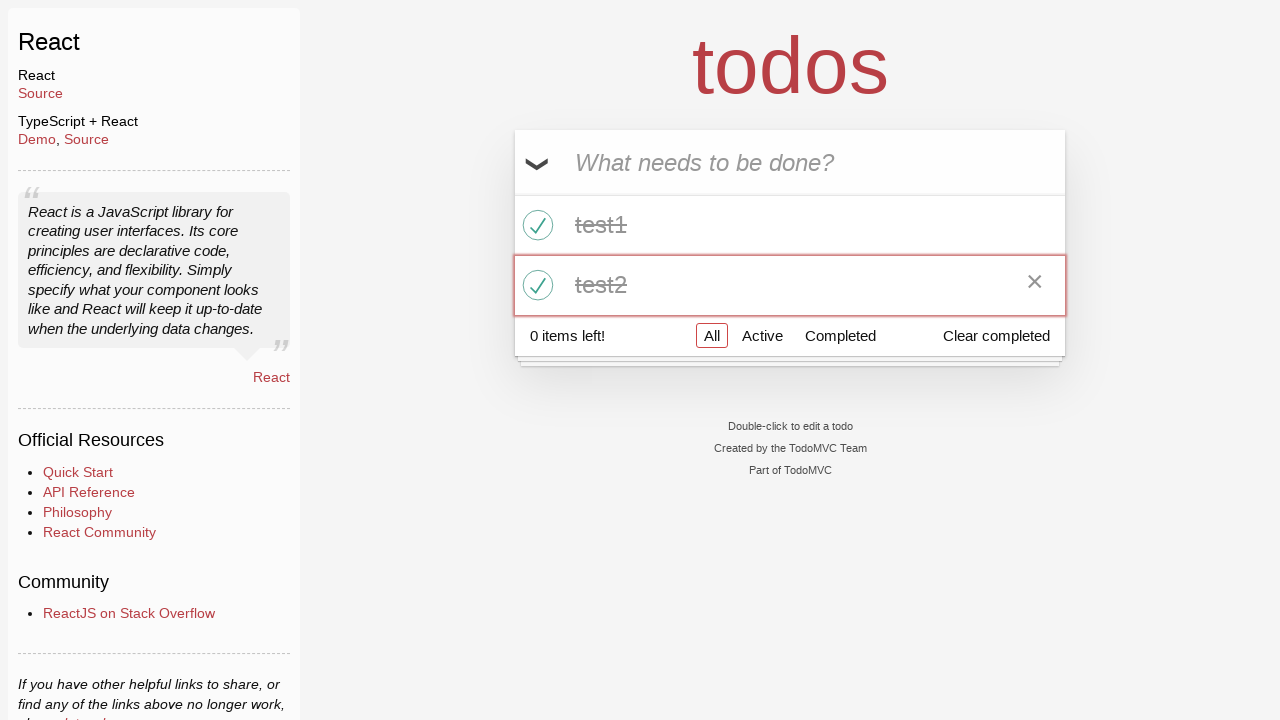